Finds and clicks a link by partial text based on a mathematical calculation, then fills out a registration form on the redirected page.

Starting URL: http://suninjuly.github.io/find_link_text

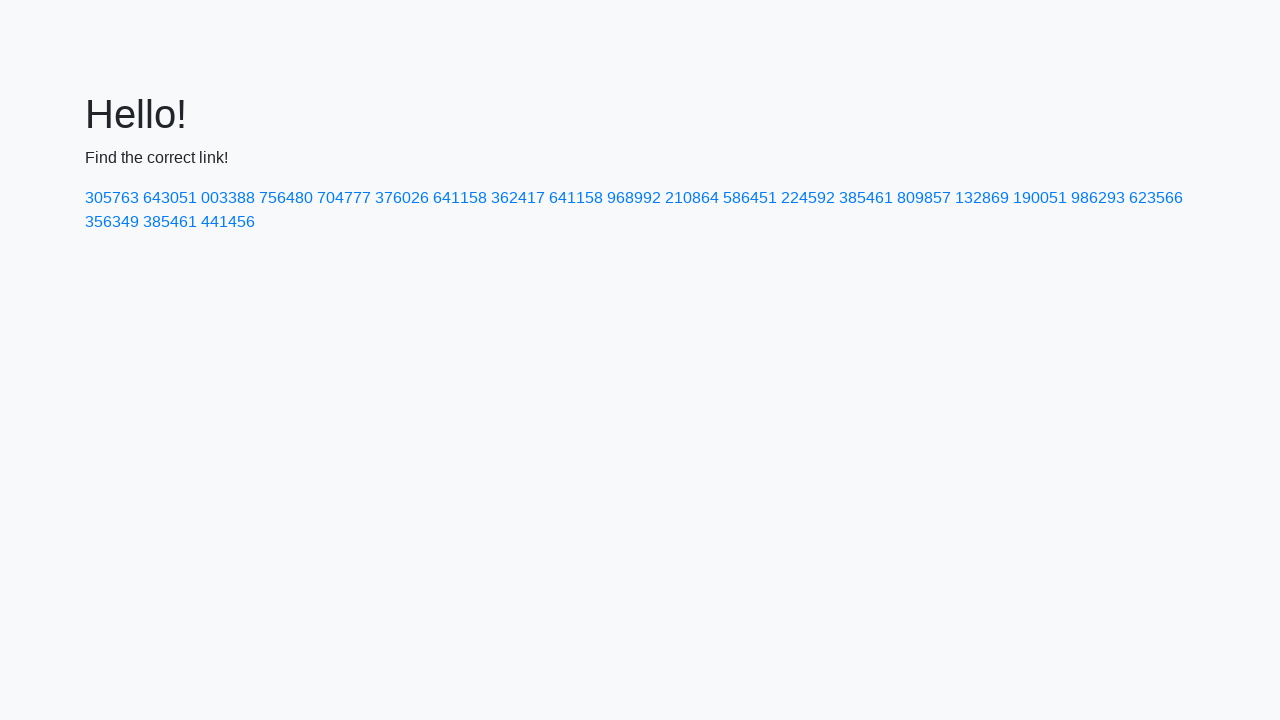

Clicked link with text containing calculated value: 224592 at (808, 198) on text=224592
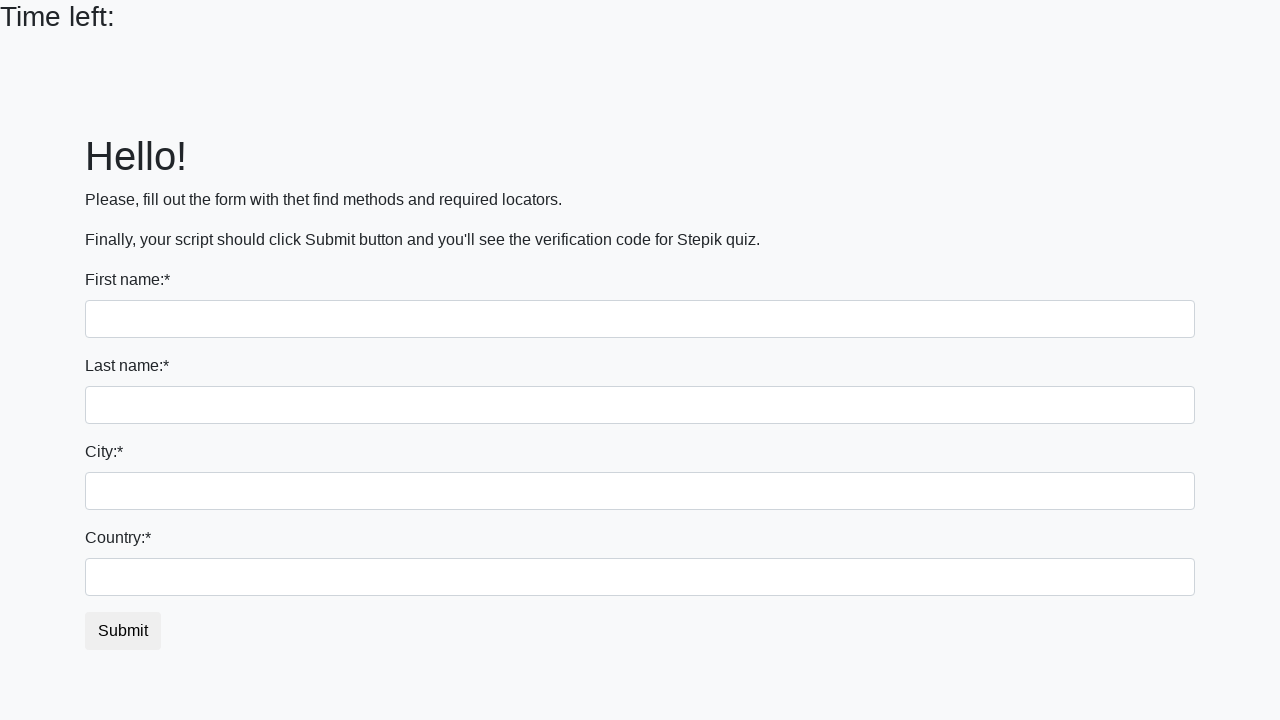

Filled first name field with 'Anna' on input
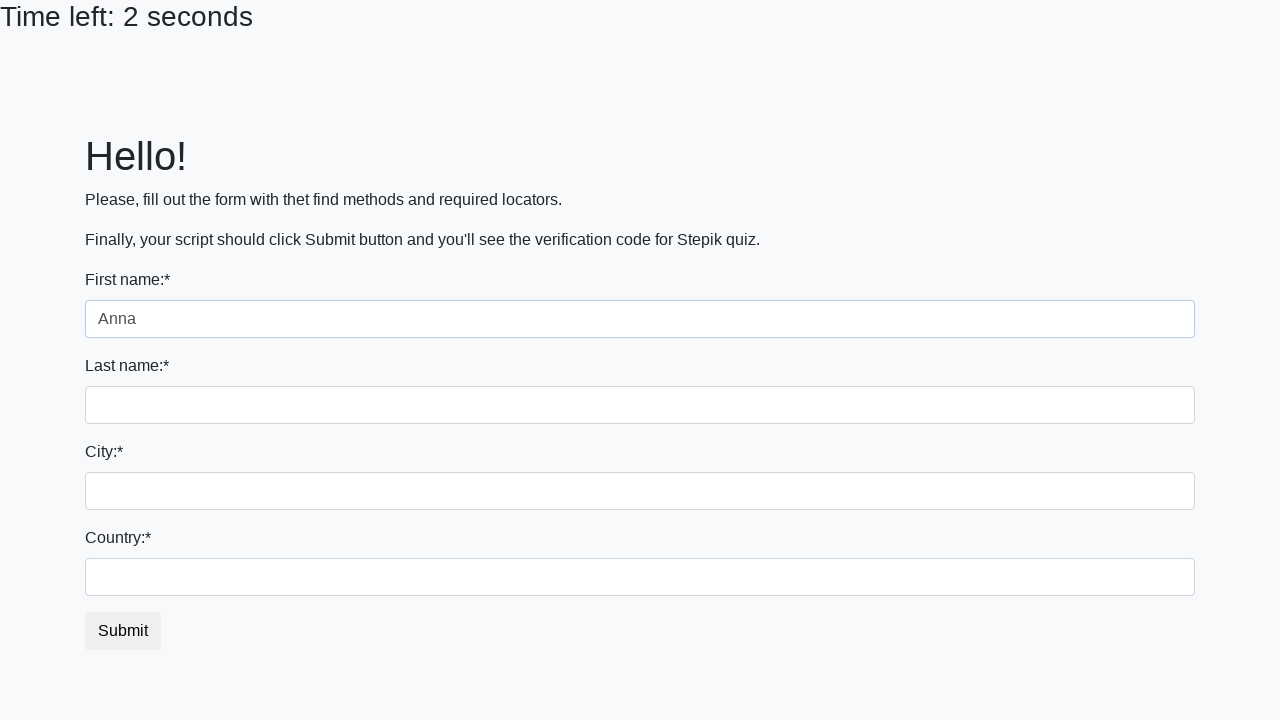

Filled last name field with 'Ivanova' on input[name='last_name']
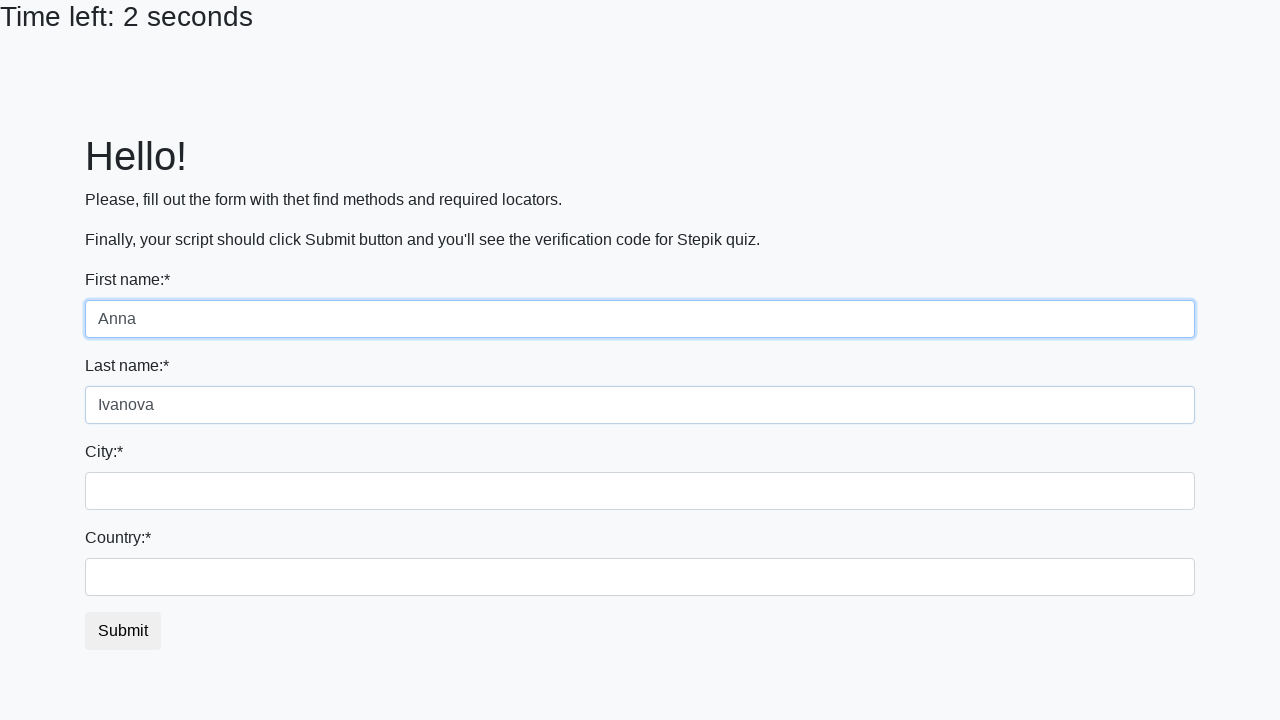

Filled city field with 'Saint Petersburg' on .city
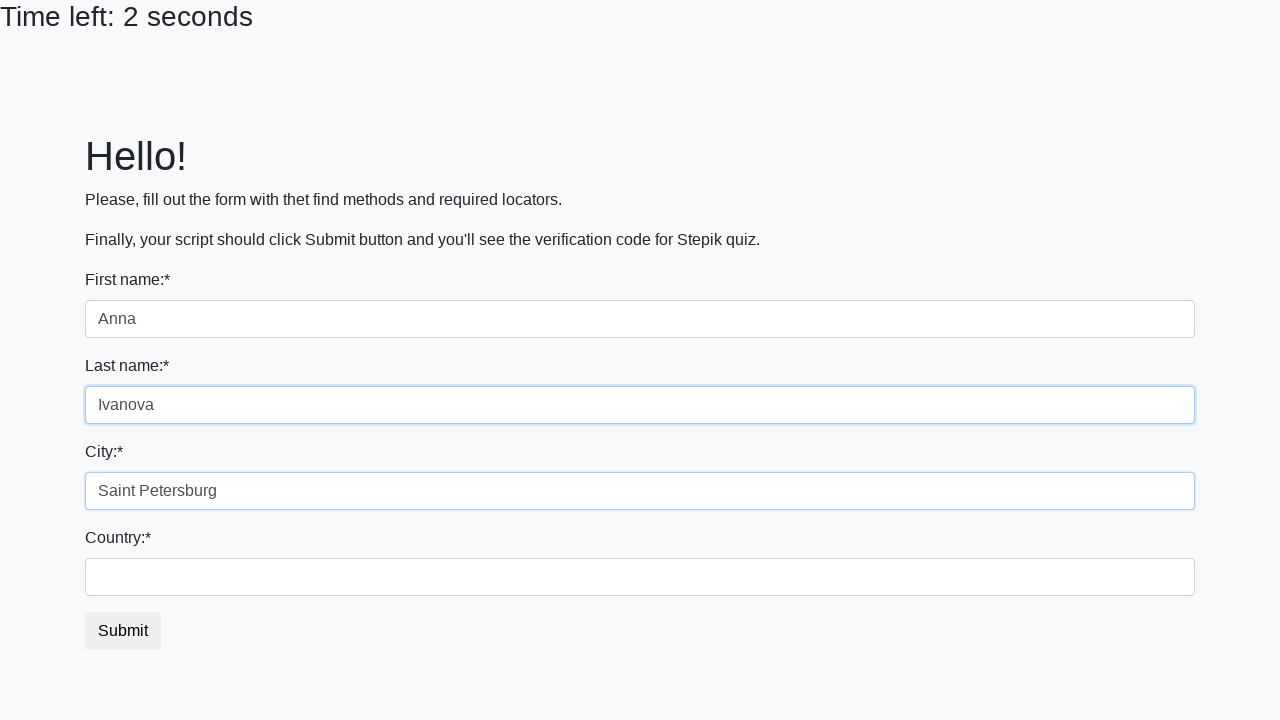

Filled country field with 'Russia' on #country
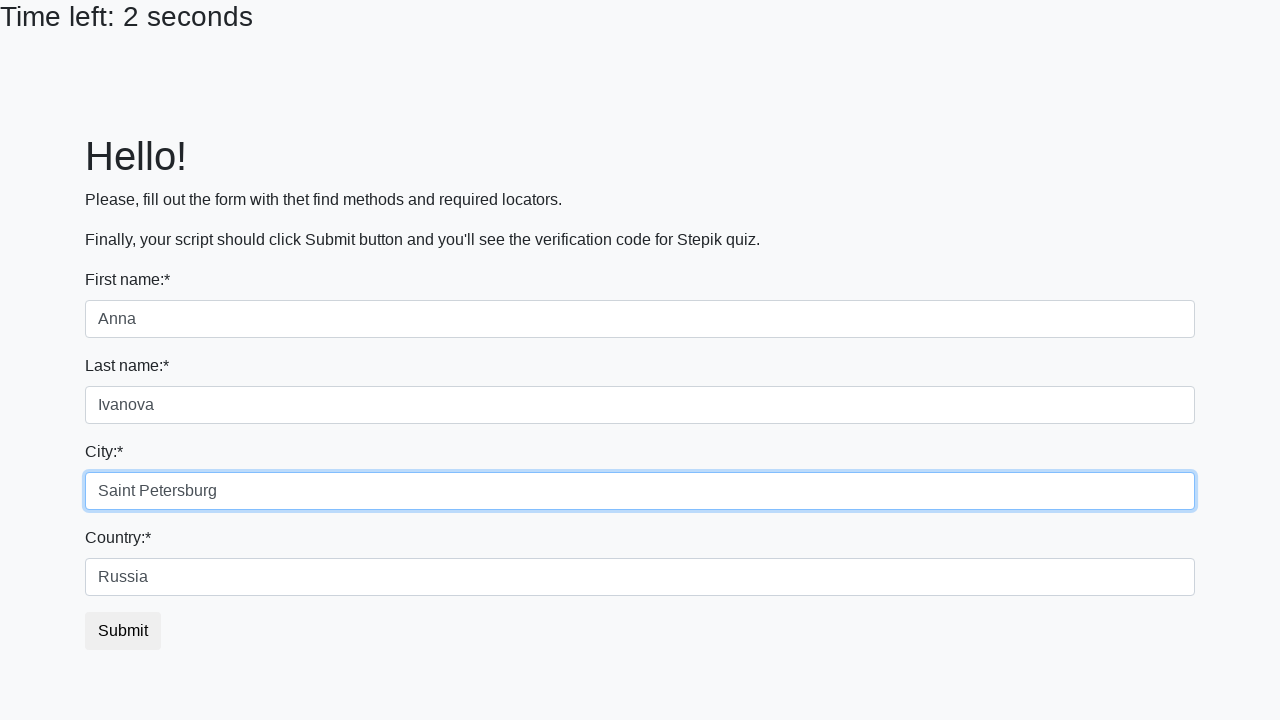

Clicked submit button to complete registration form at (123, 631) on button.btn-default
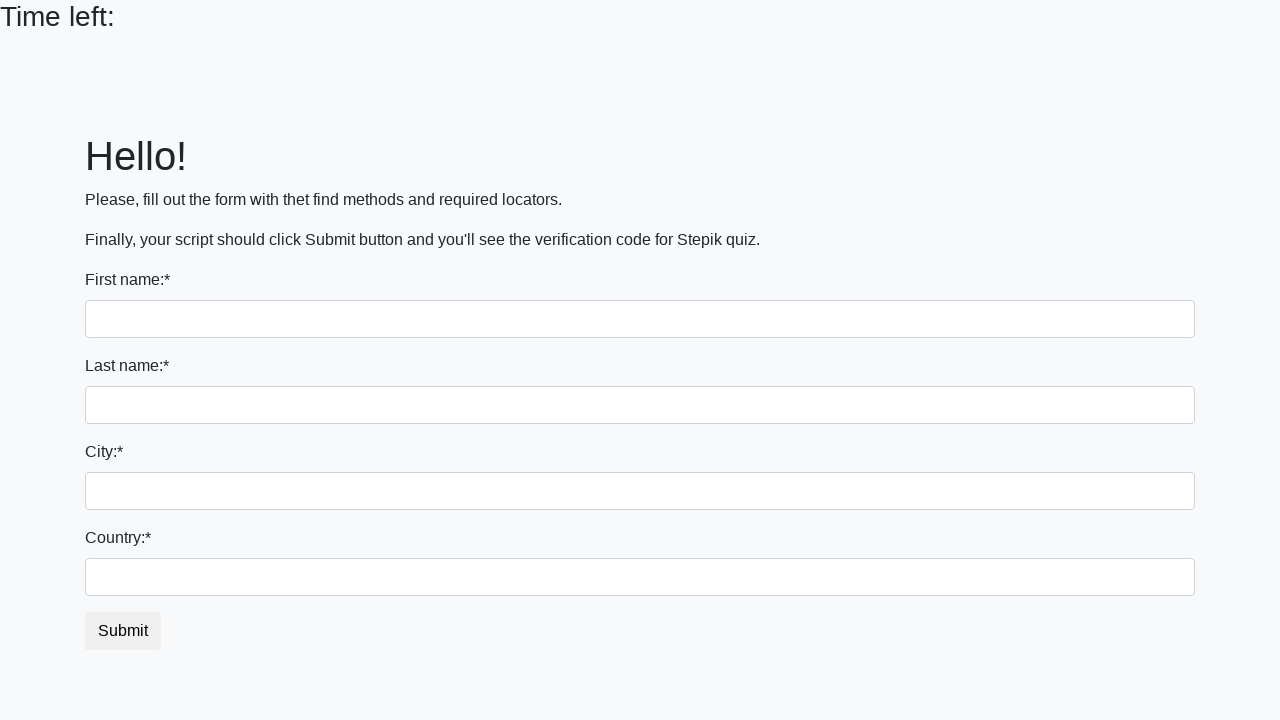

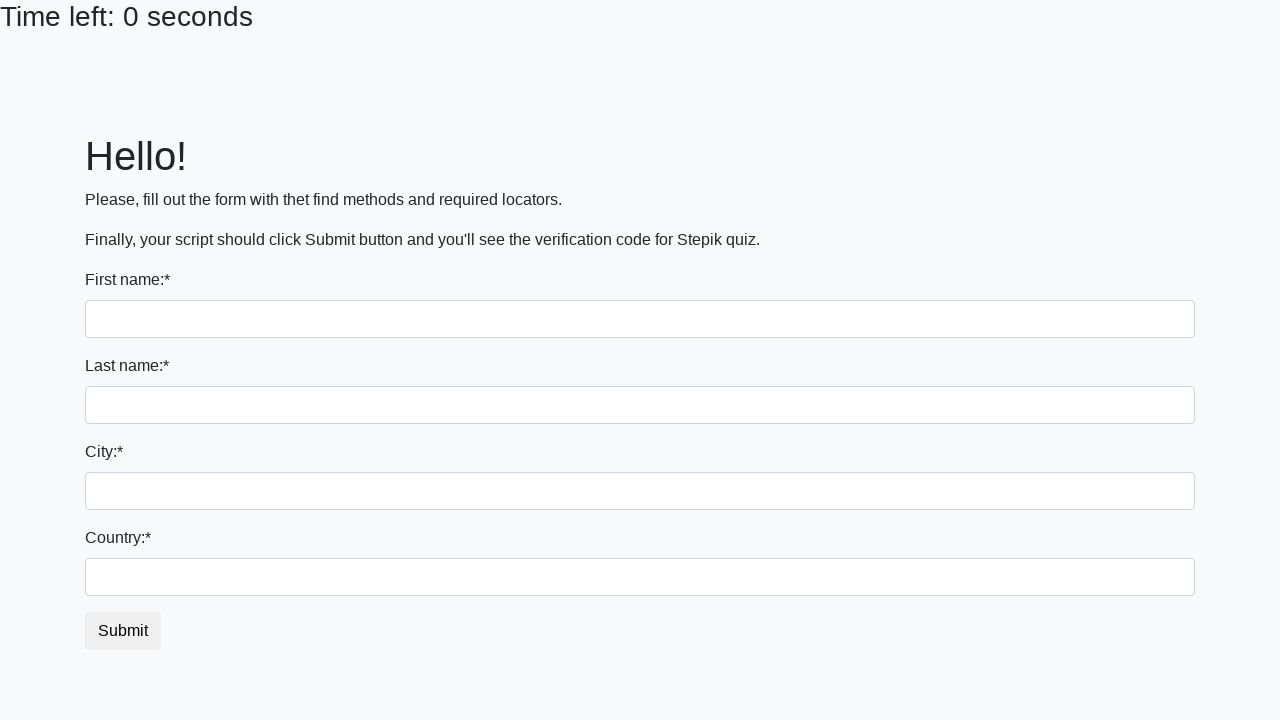